Tests hovering over the pricing button element

Starting URL: https://www.browserstack.com/

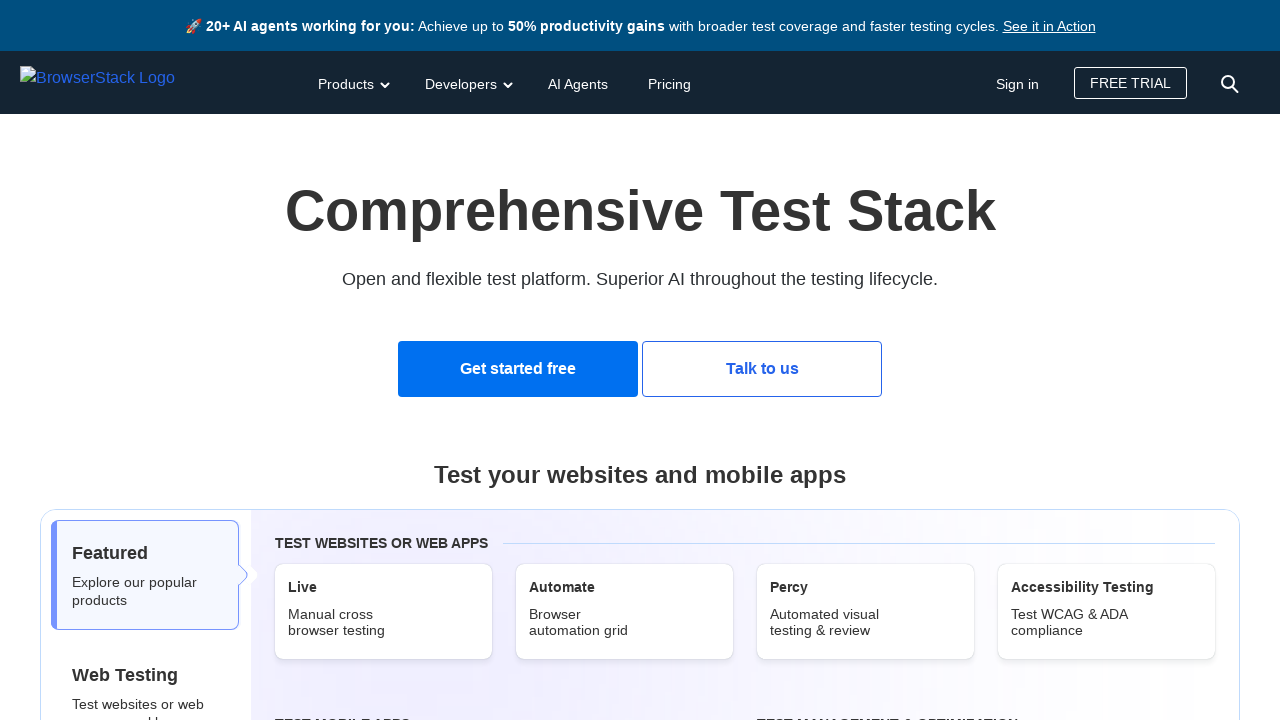

Located pricing button element
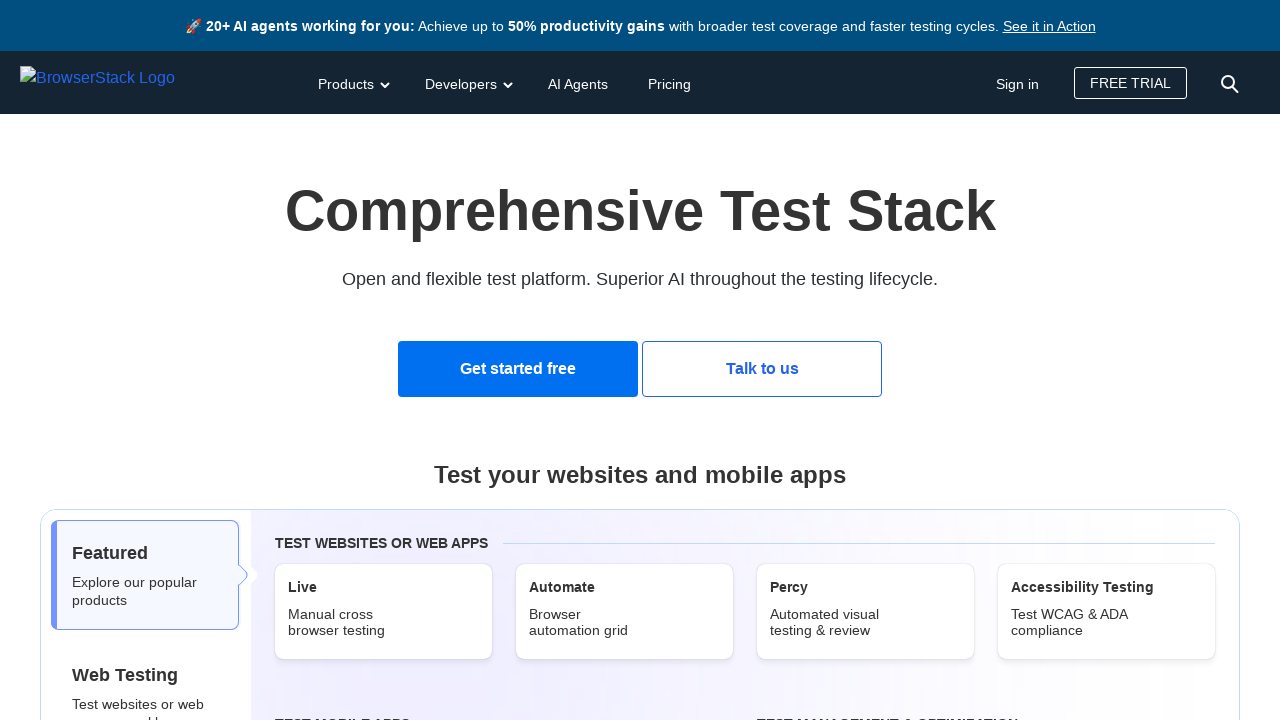

Hovered over pricing button at (670, 82) on a[href*='pricing'] >> nth=0
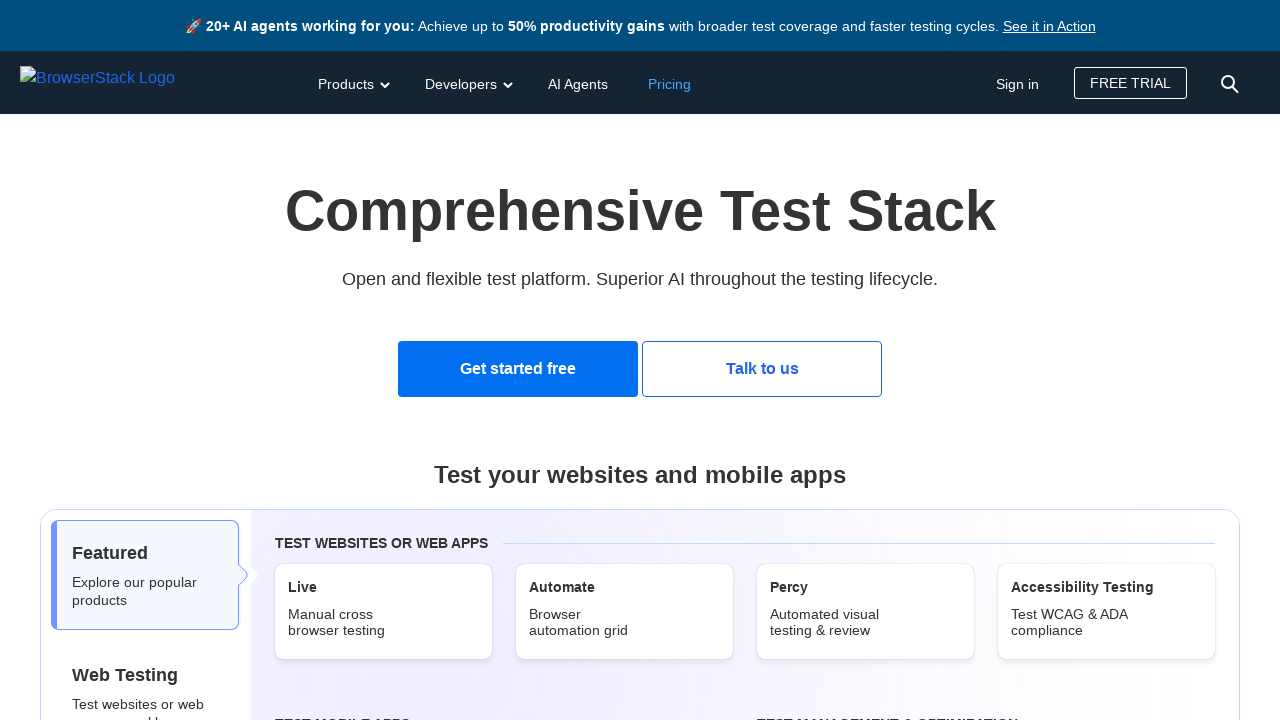

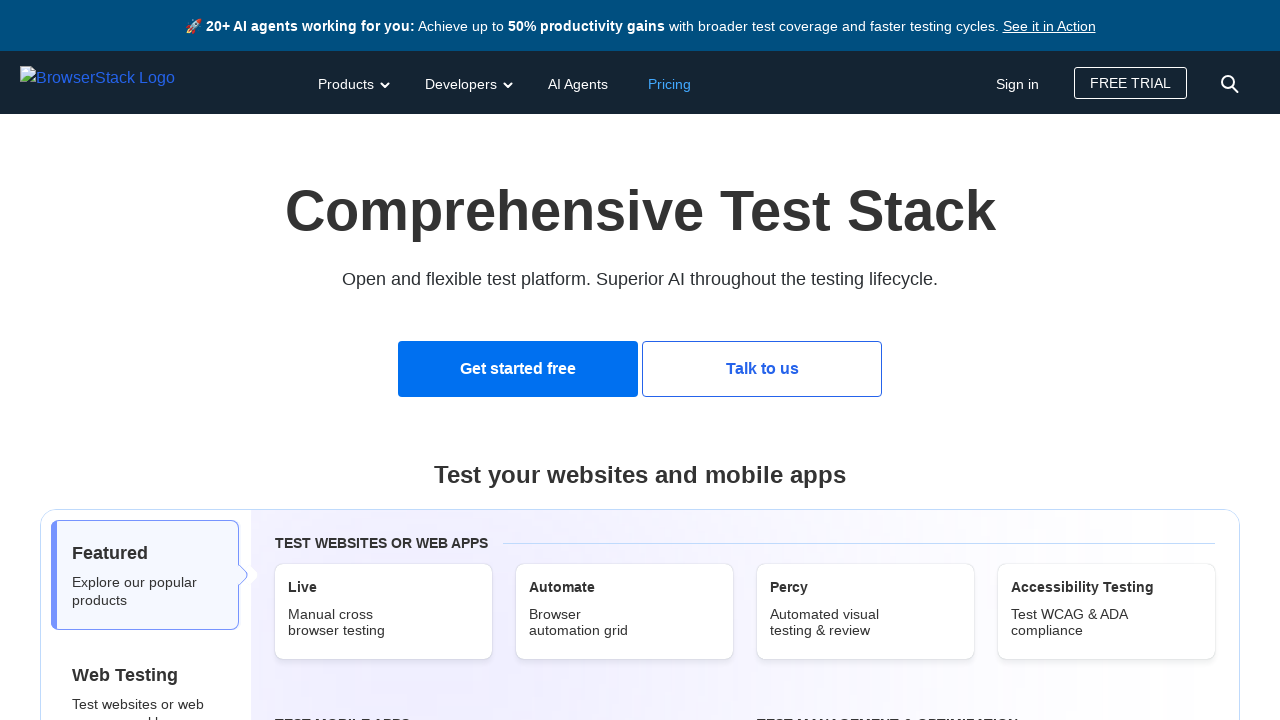